Tests checkbox selection functionality by finding all checkboxes on the page and selectively clicking specific ones based on their name attributes

Starting URL: https://www.rahulshettyacademy.com/AutomationPractice/

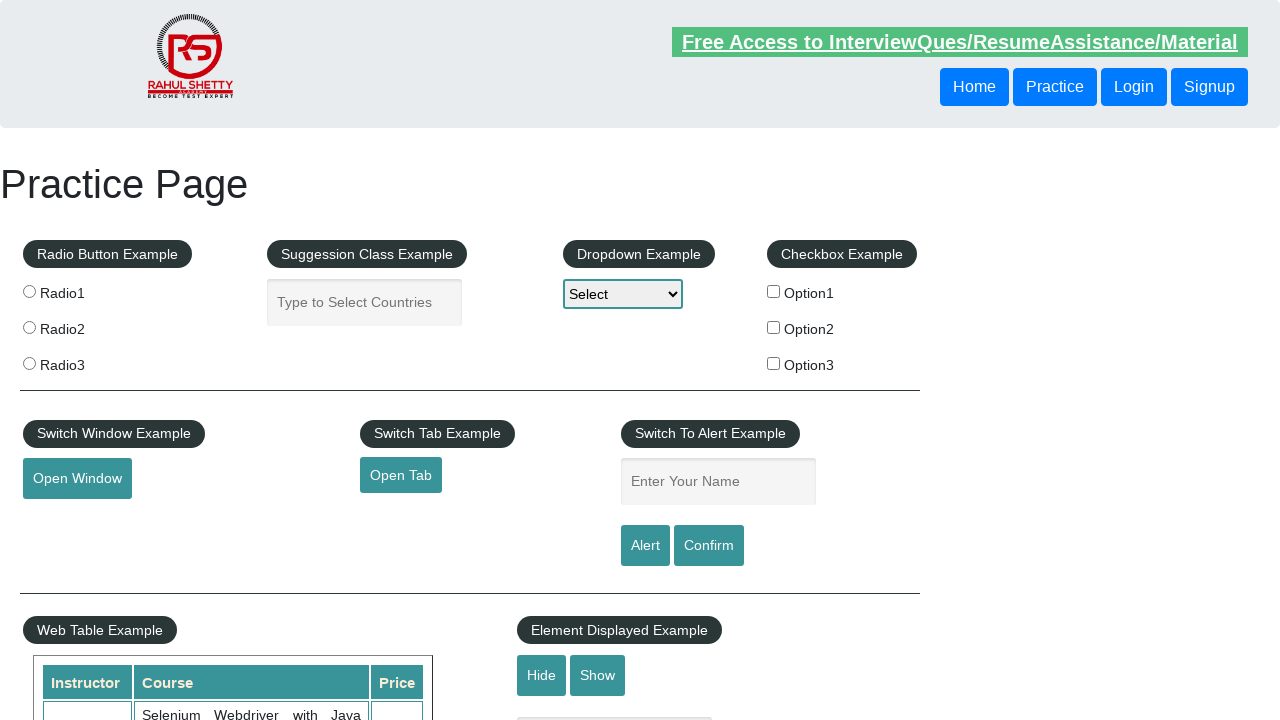

Navigated to Rahul Shetty Academy Automation Practice page
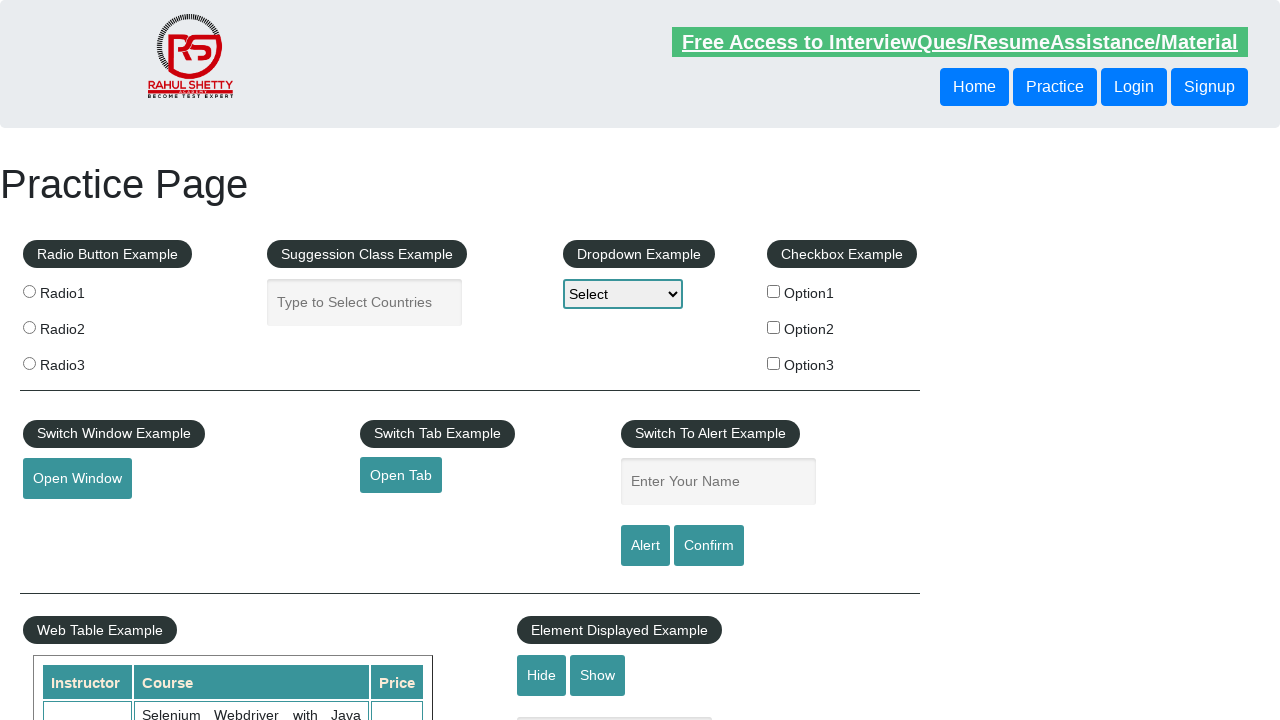

Located all checkboxes on the page
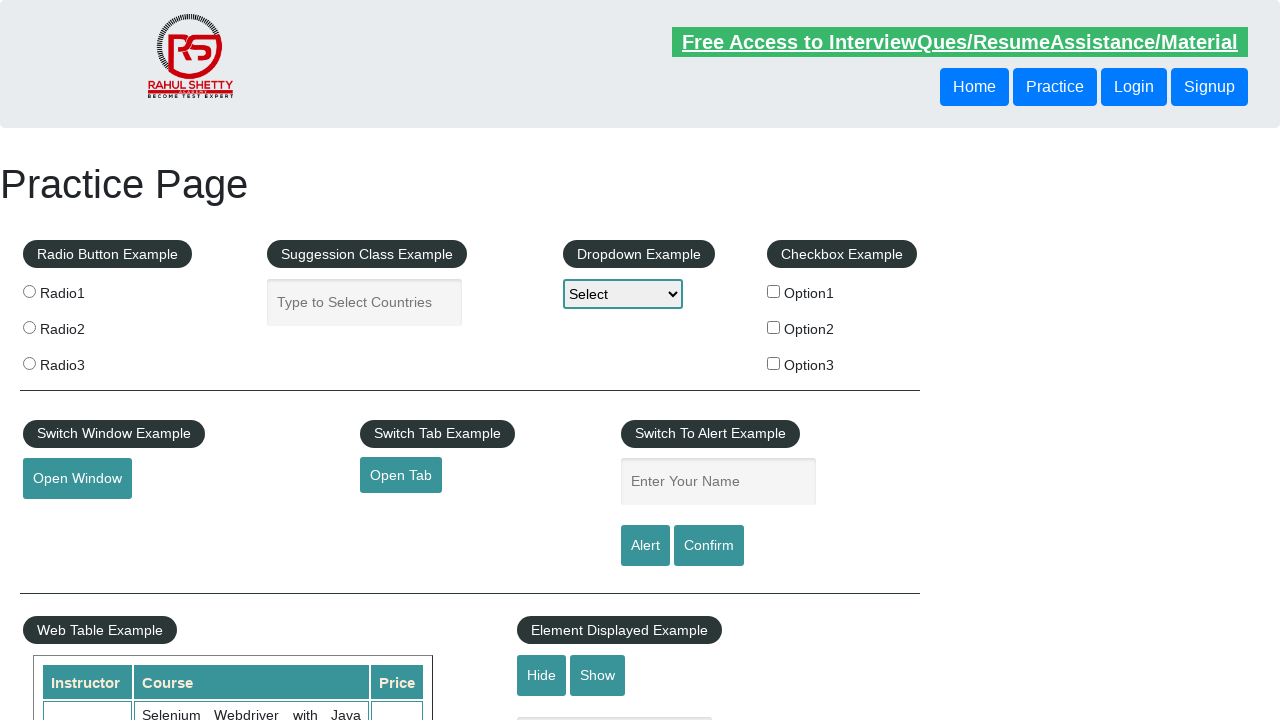

Retrieved name attribute from checkbox: checkBoxOption1
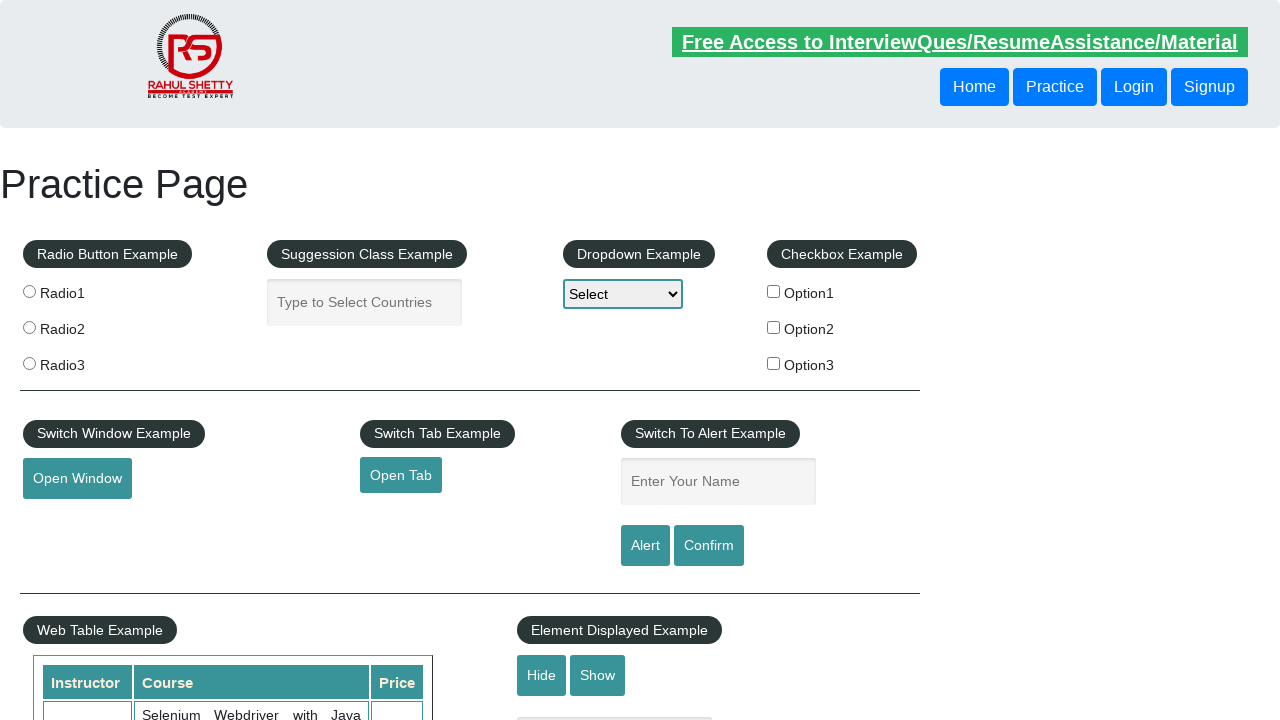

Clicked checkbox with name 'checkBoxOption1' at (774, 291) on input[type='checkbox'] >> nth=0
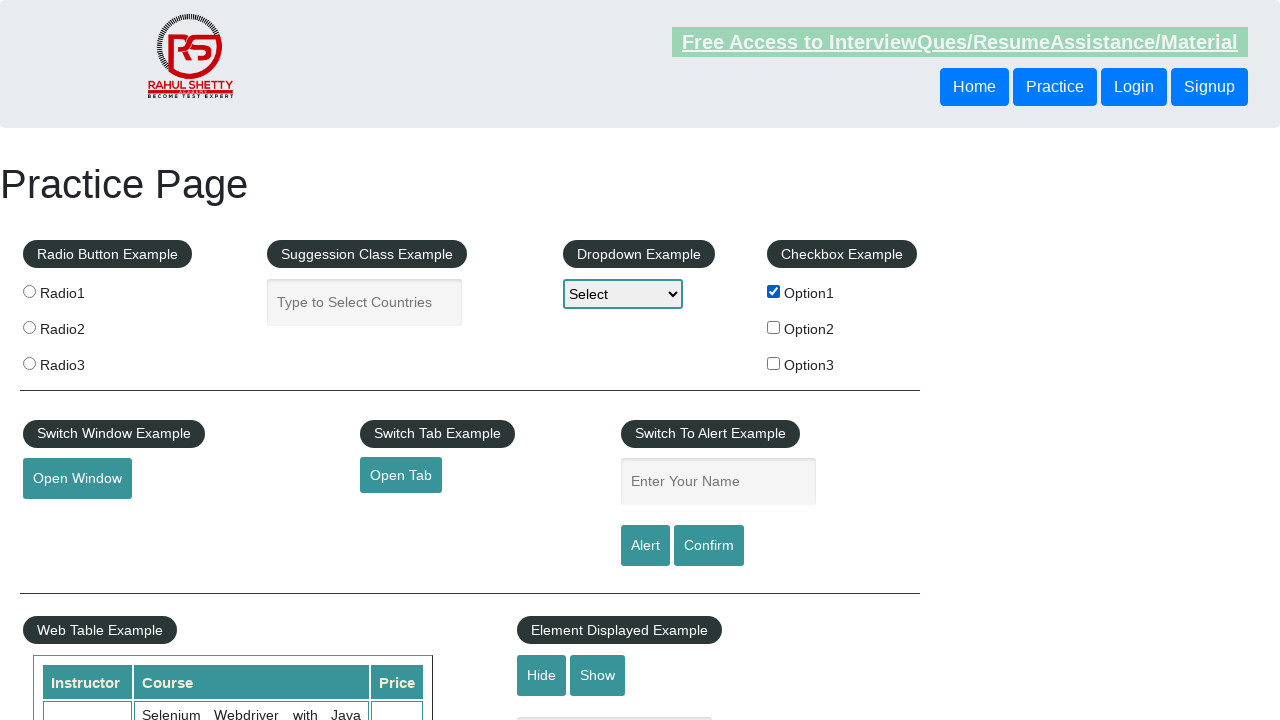

Verified checkbox 'checkBoxOption1' is checked
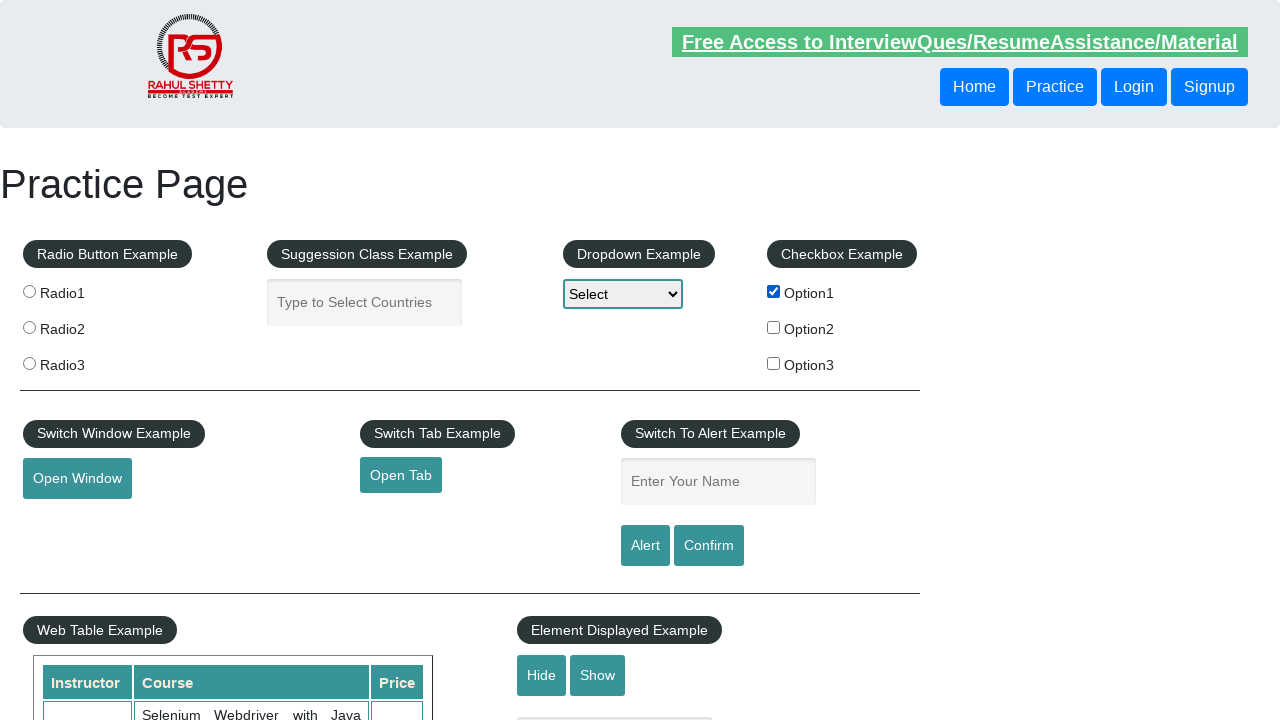

Retrieved name attribute from checkbox: checkBoxOption2
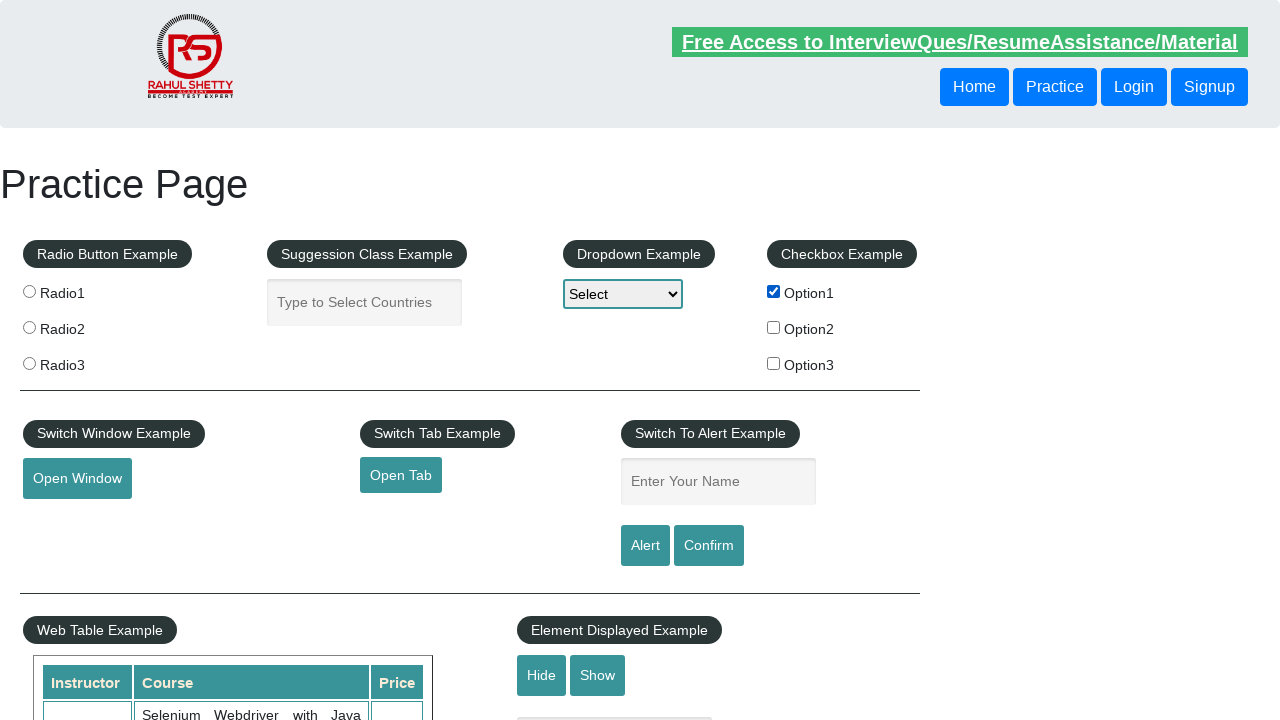

Retrieved name attribute from checkbox: checkBoxOption3
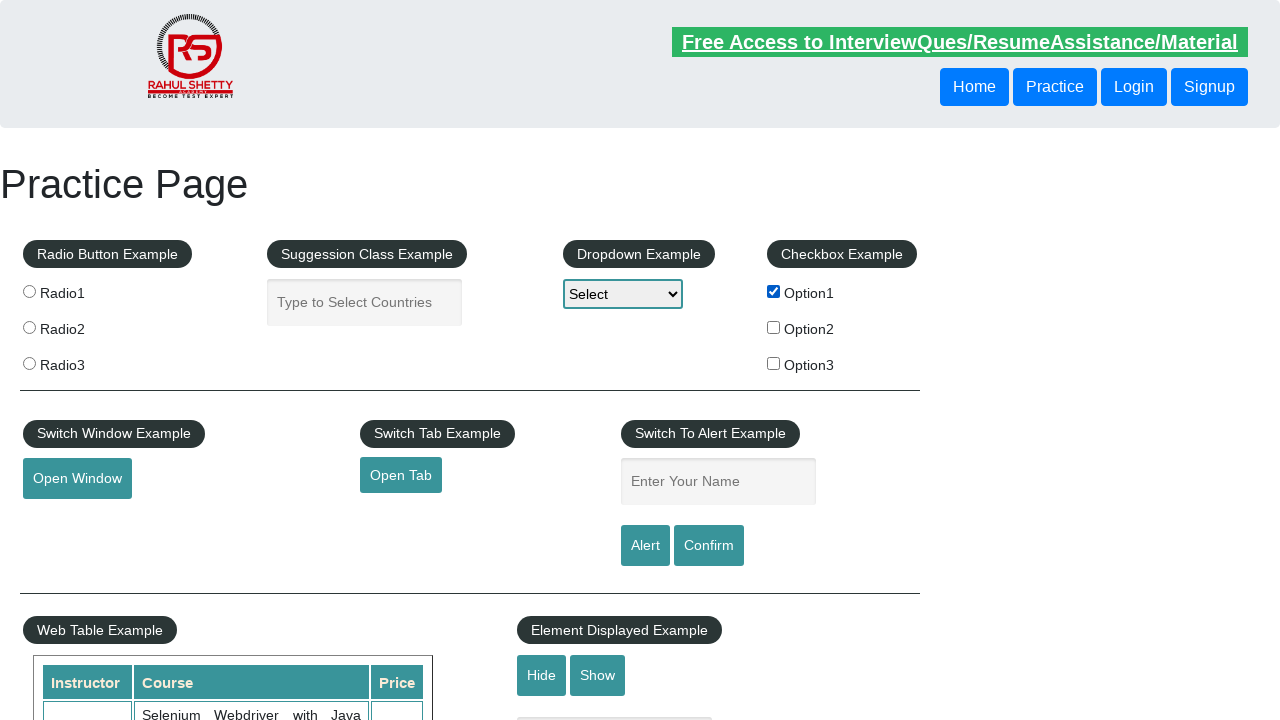

Clicked checkbox with name 'checkBoxOption3' at (774, 363) on input[type='checkbox'] >> nth=2
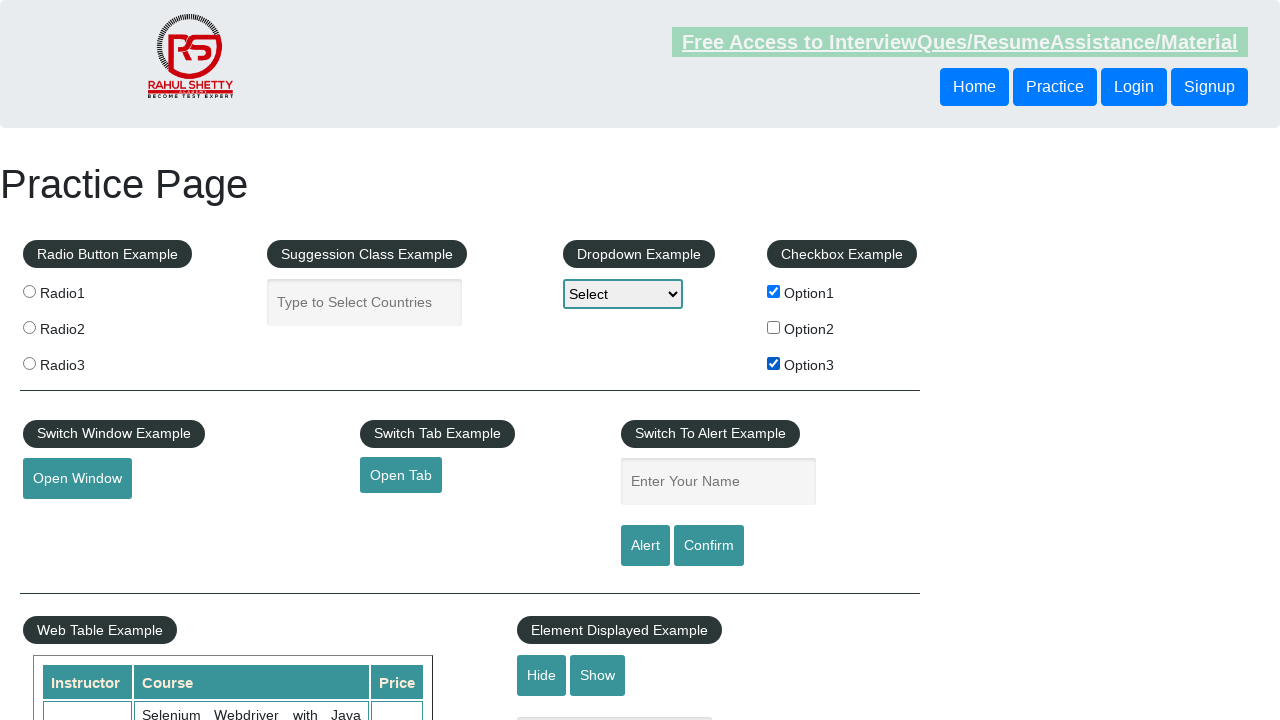

Verified checkbox 'checkBoxOption3' is checked
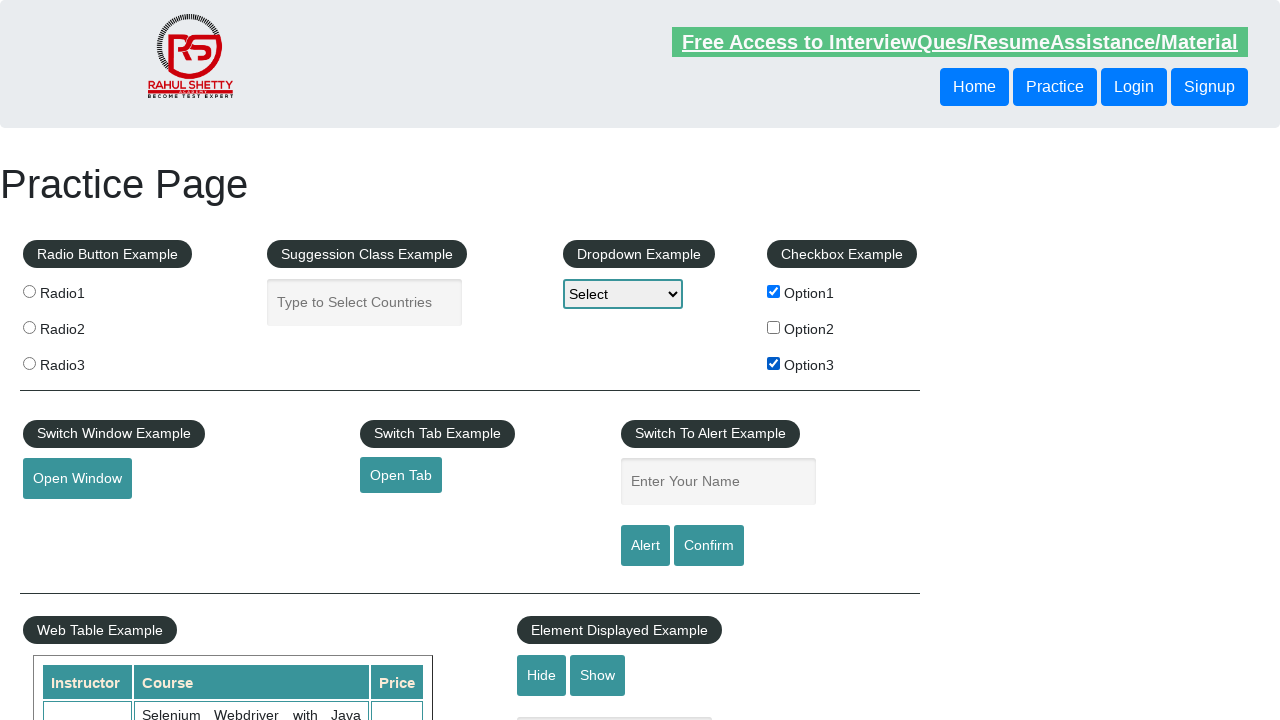

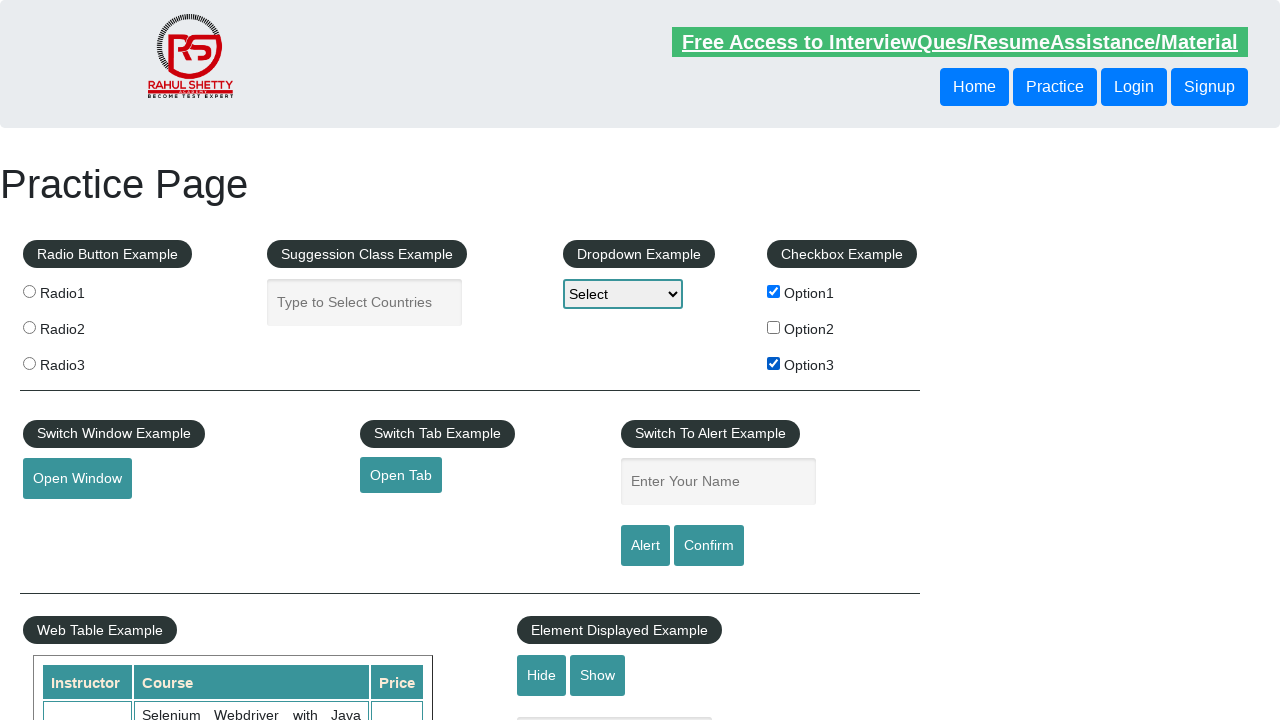